Clicks a button to trigger an alert dialog and handles the alert by accepting it

Starting URL: https://bonigarcia.dev/selenium-webdriver-java/dialog-boxes.html

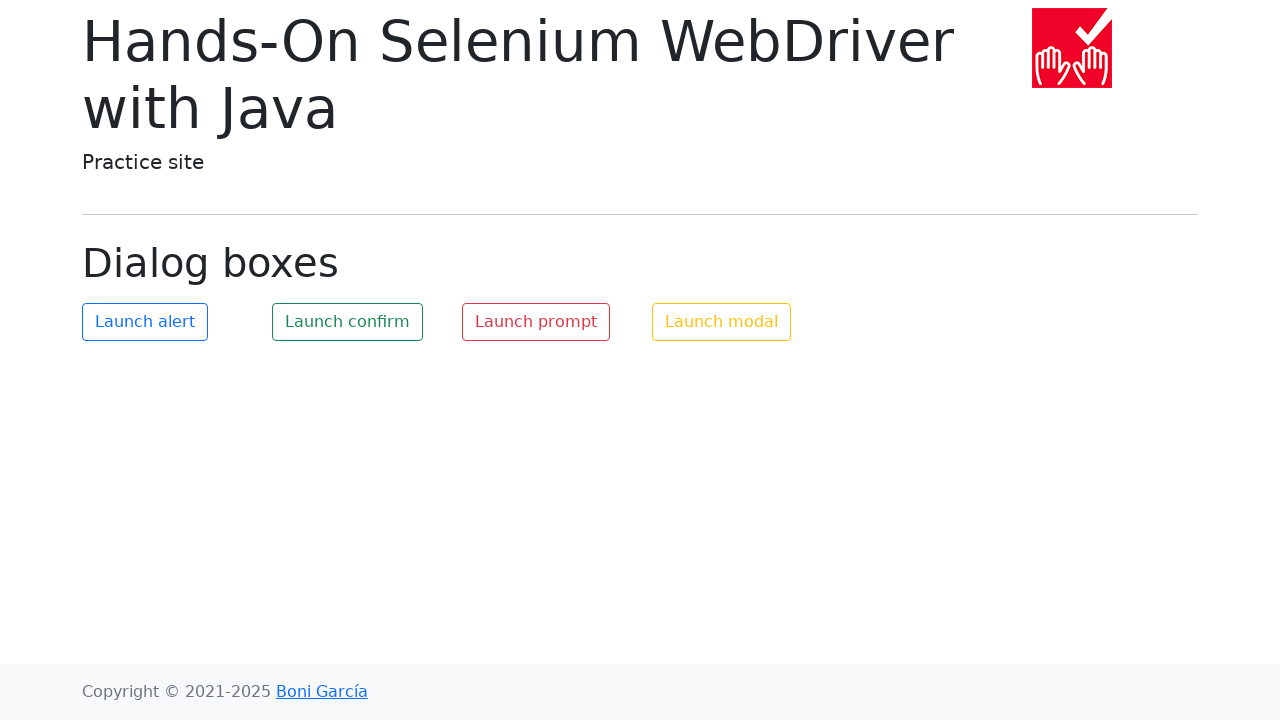

Navigated to dialog boxes test page
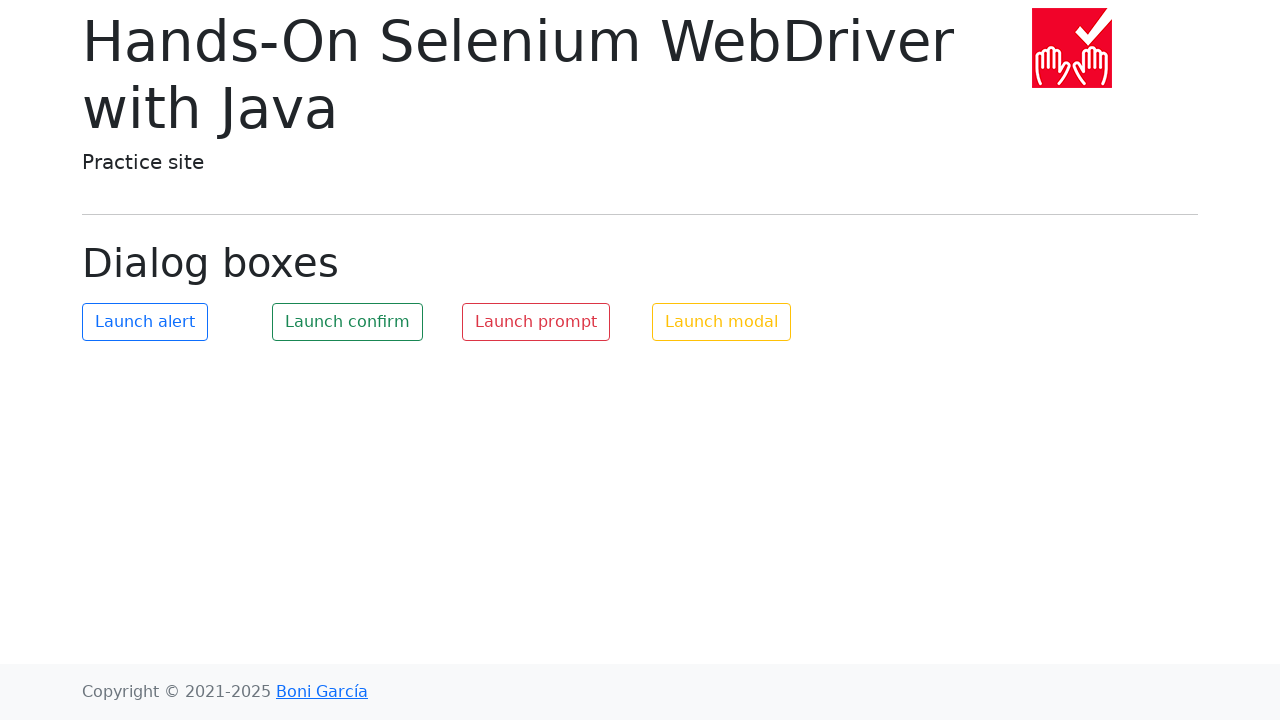

Clicked button to trigger alert dialog at (145, 322) on #my-alert
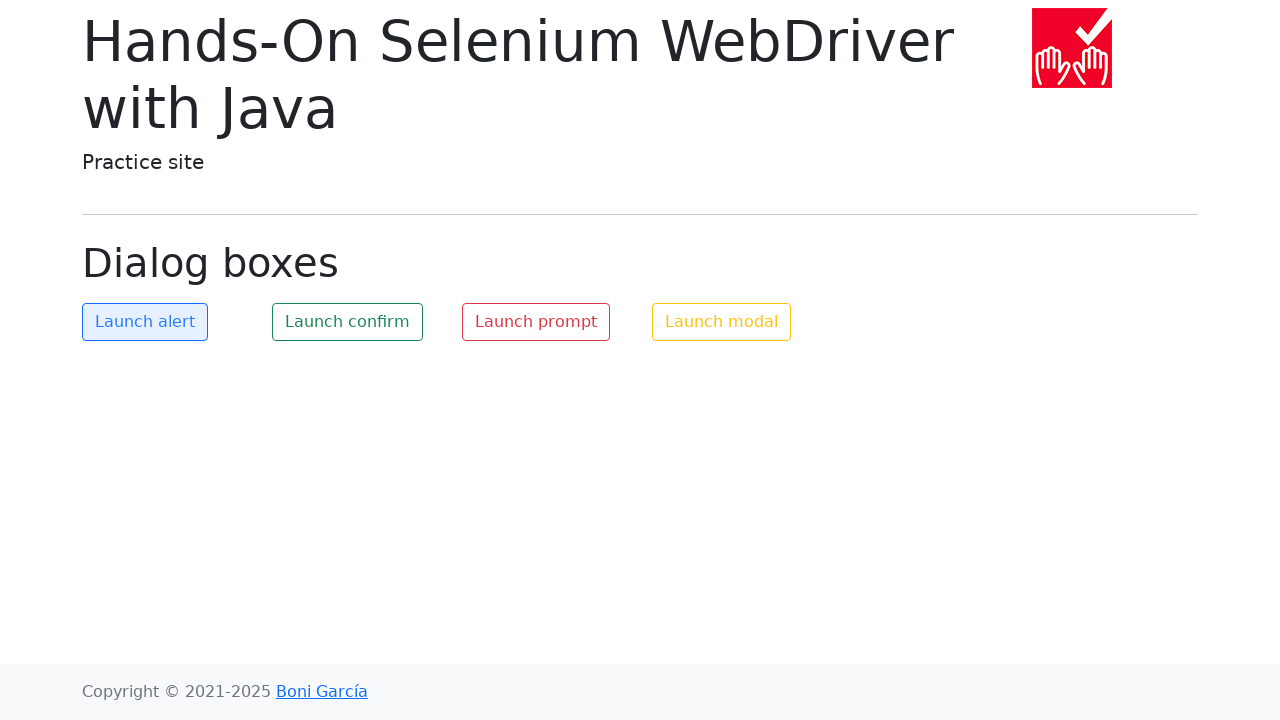

Set up dialog handler to accept alert
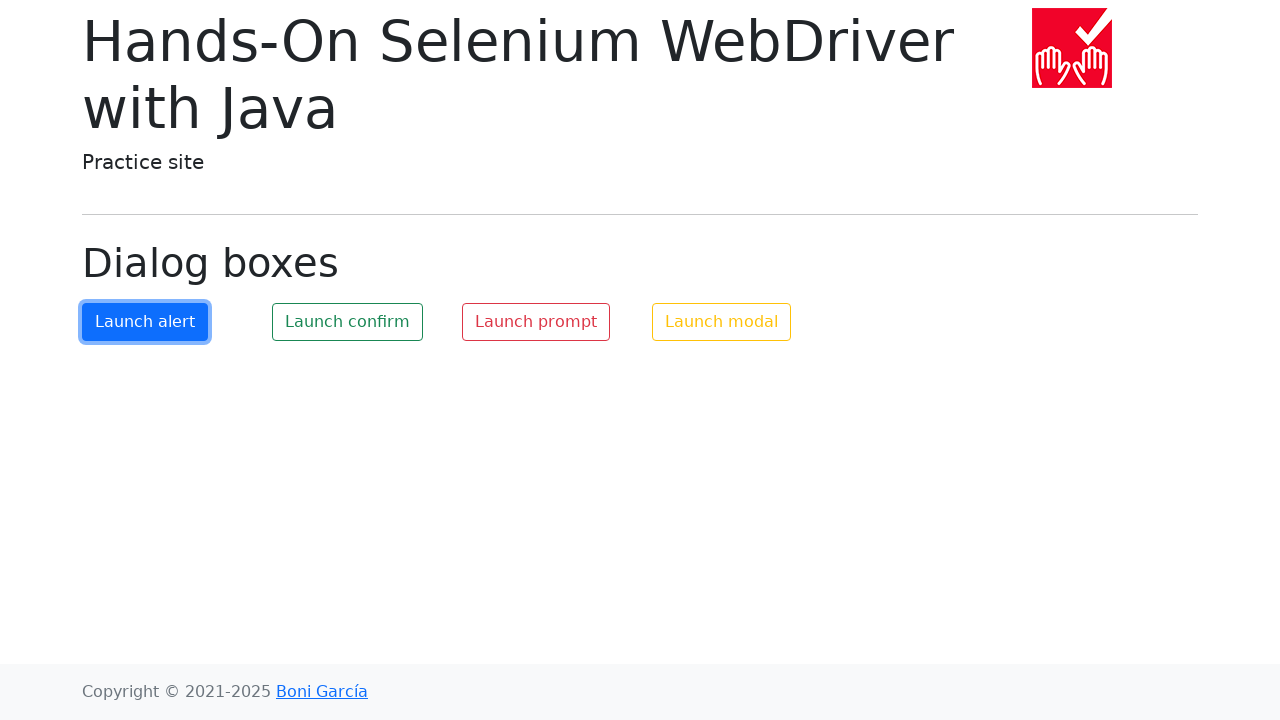

Waited for alert to be processed
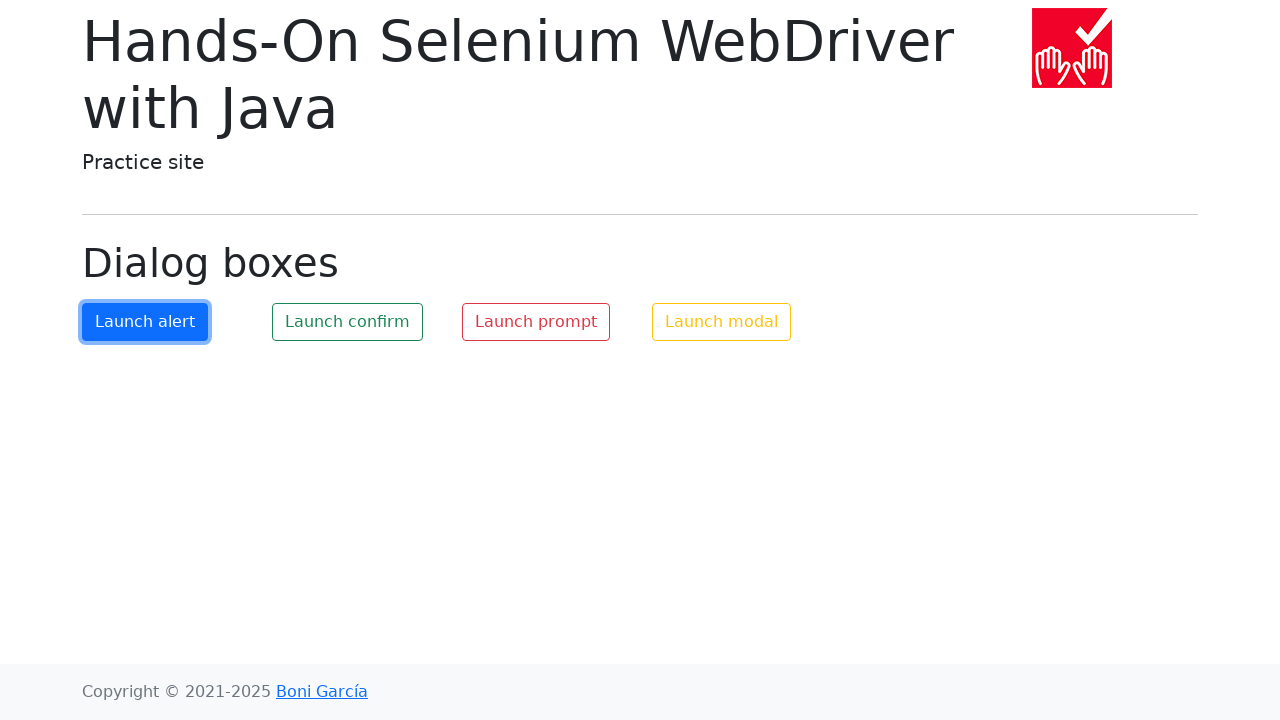

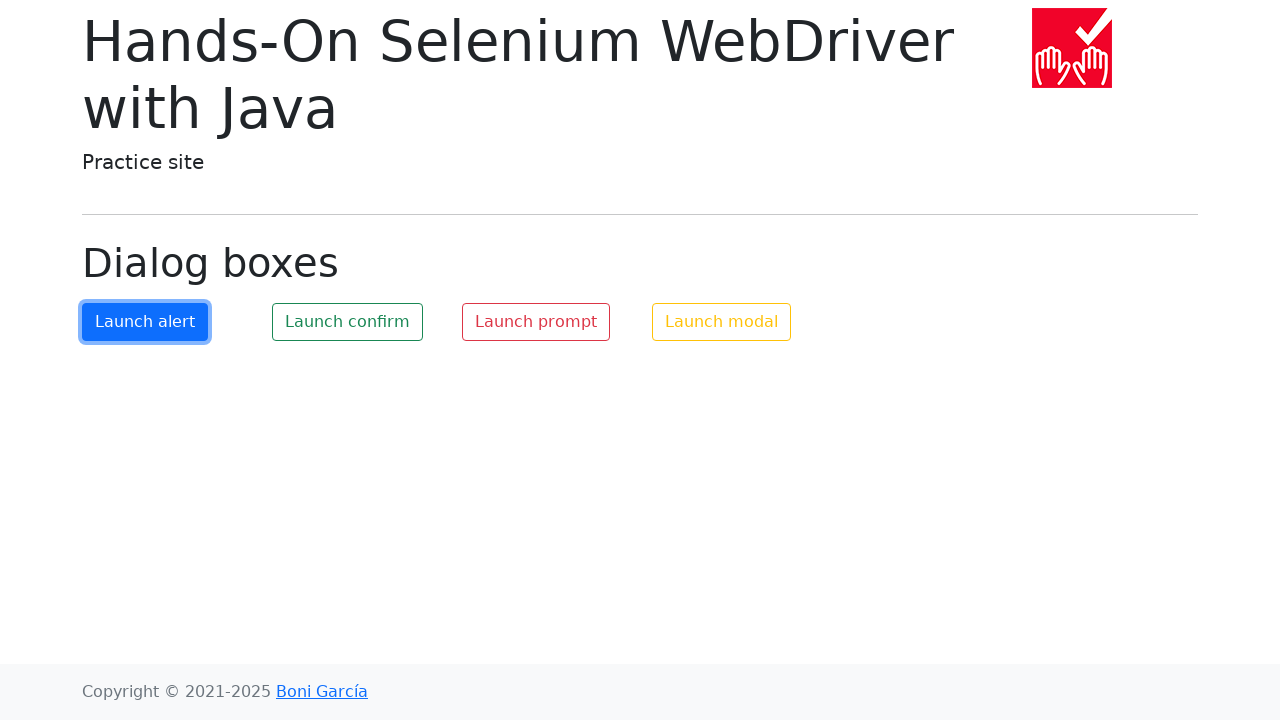